Navigates to Mount Sinai website and retrieves the data-toggle attribute value from the "Our Locations" dropdown link

Starting URL: https://www.mountsinai.org/

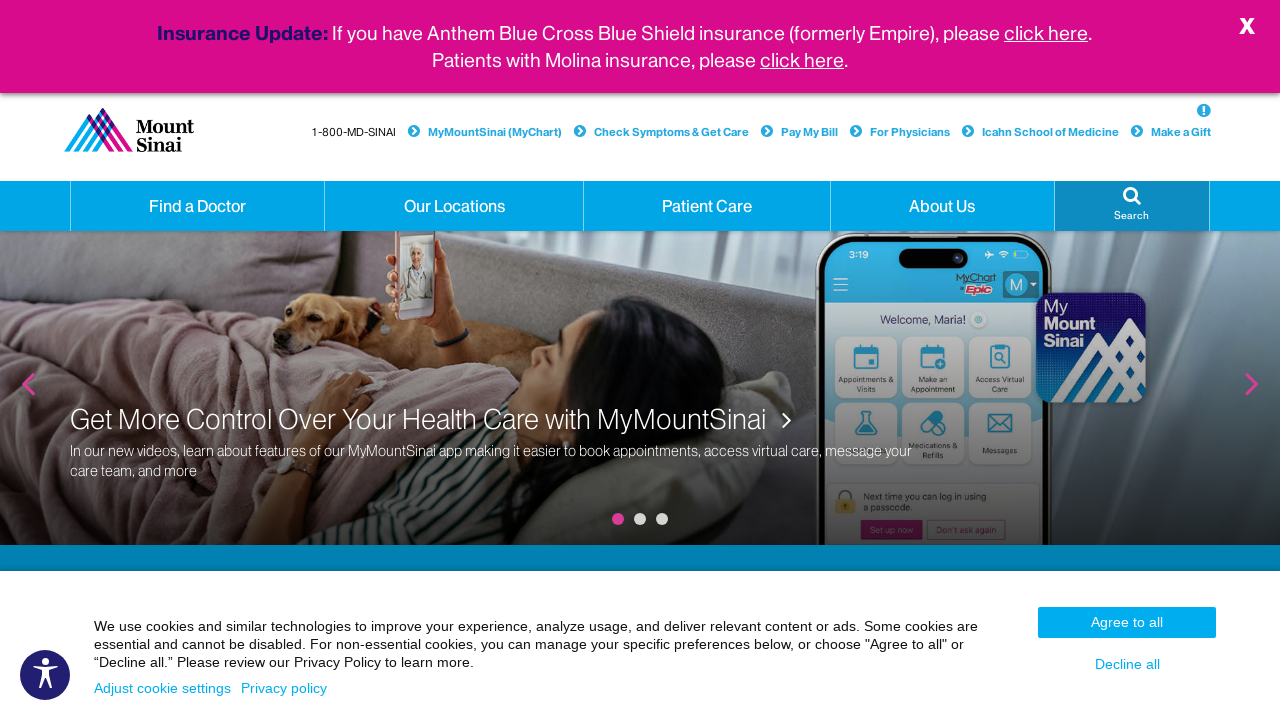

Navigated to Mount Sinai website
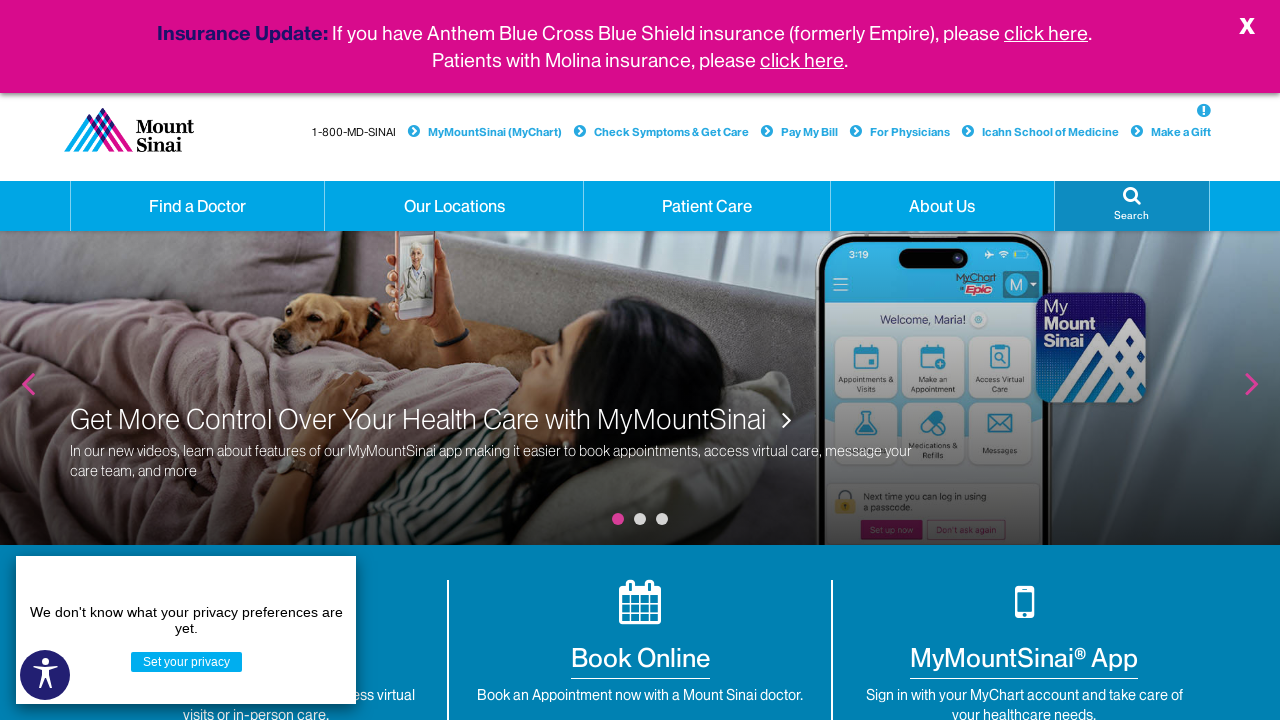

Located 'Our Locations' dropdown link element
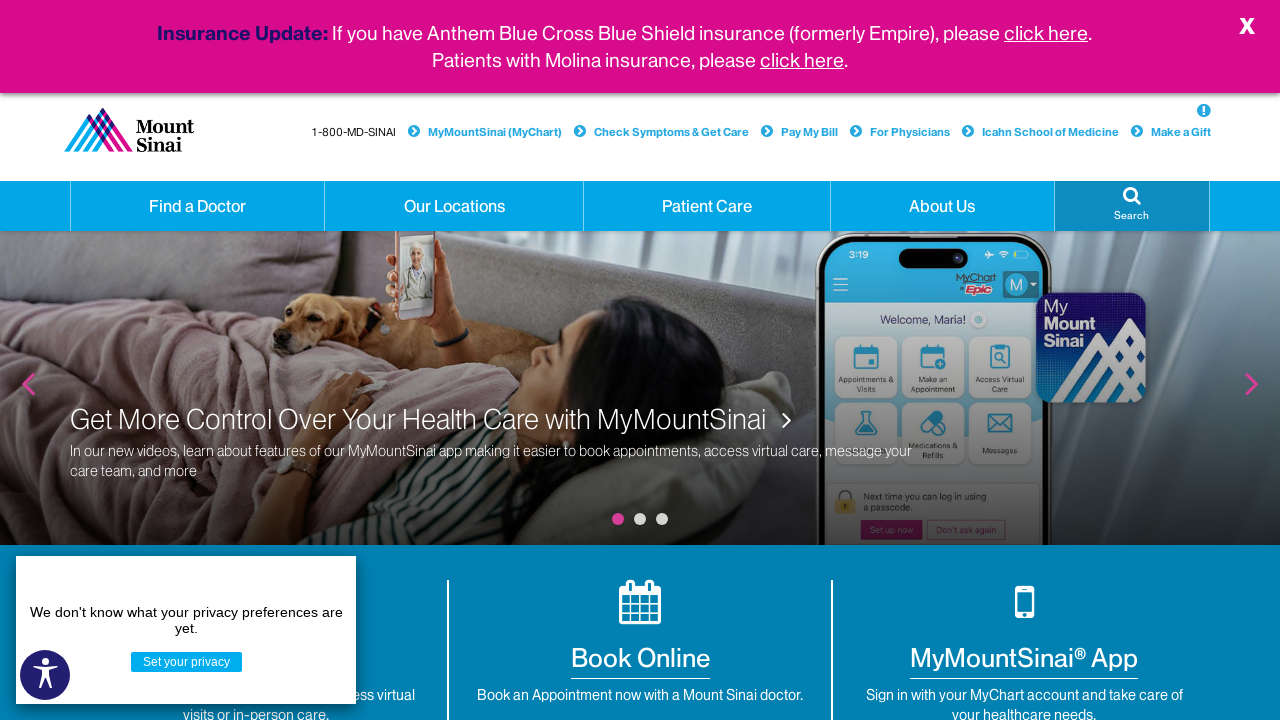

Retrieved data-toggle attribute value: dropdown
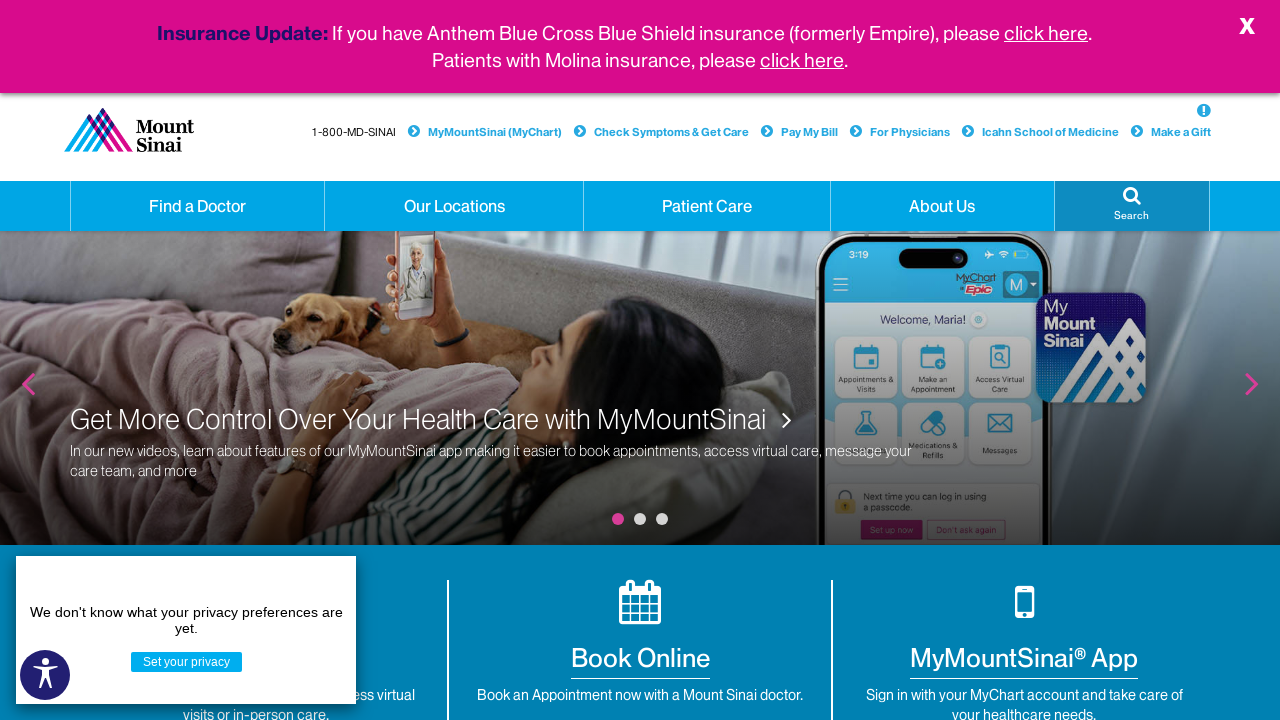

Printed attribute value to console: dropdown
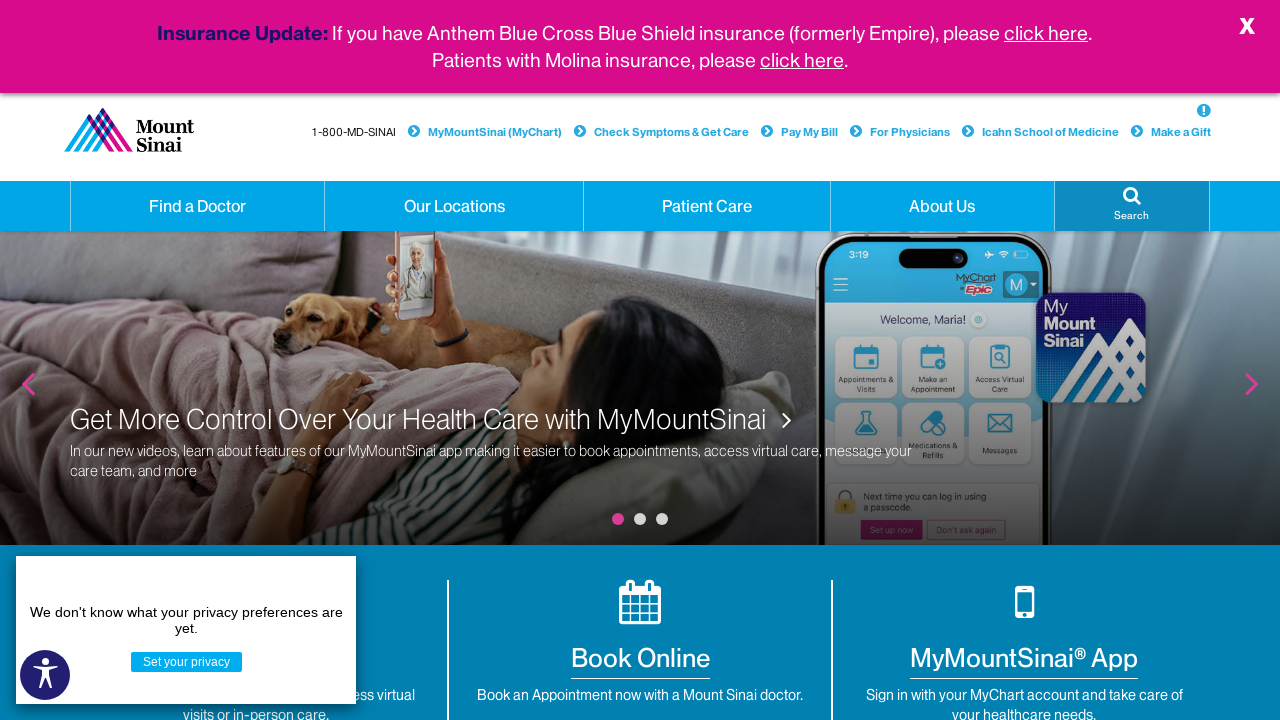

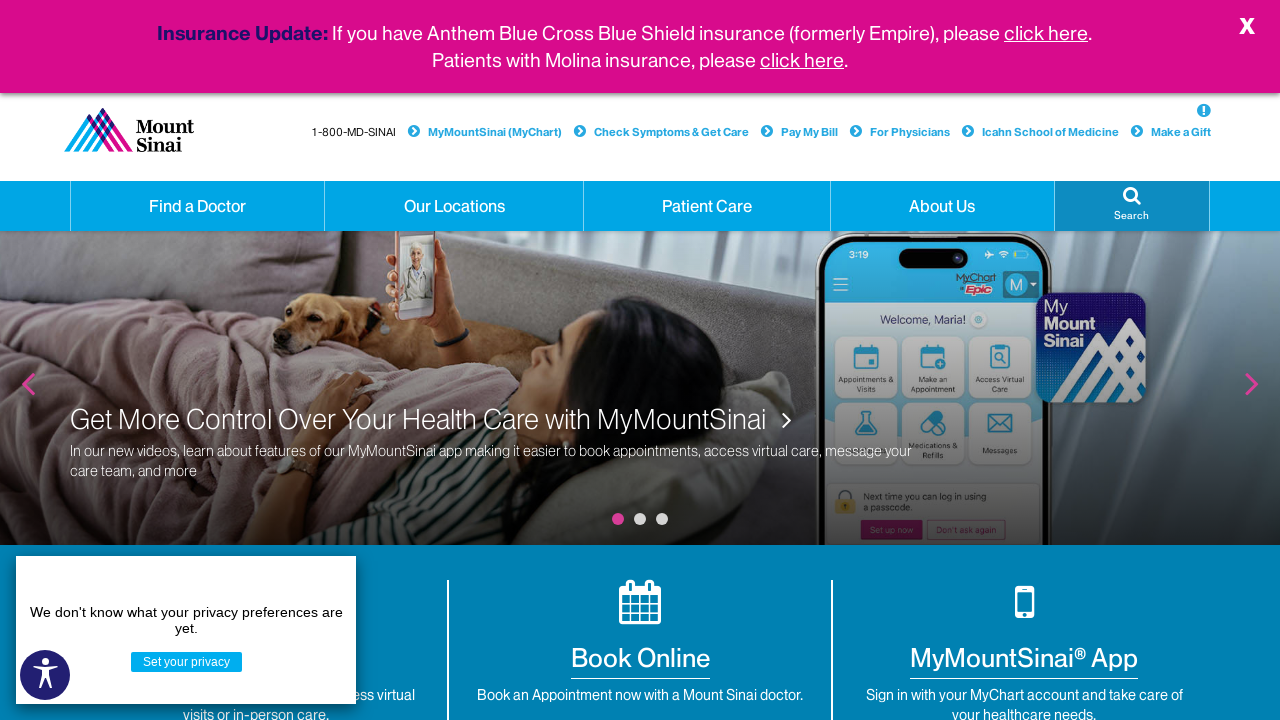